Tests that other controls are hidden when editing a todo item

Starting URL: https://demo.playwright.dev/todomvc

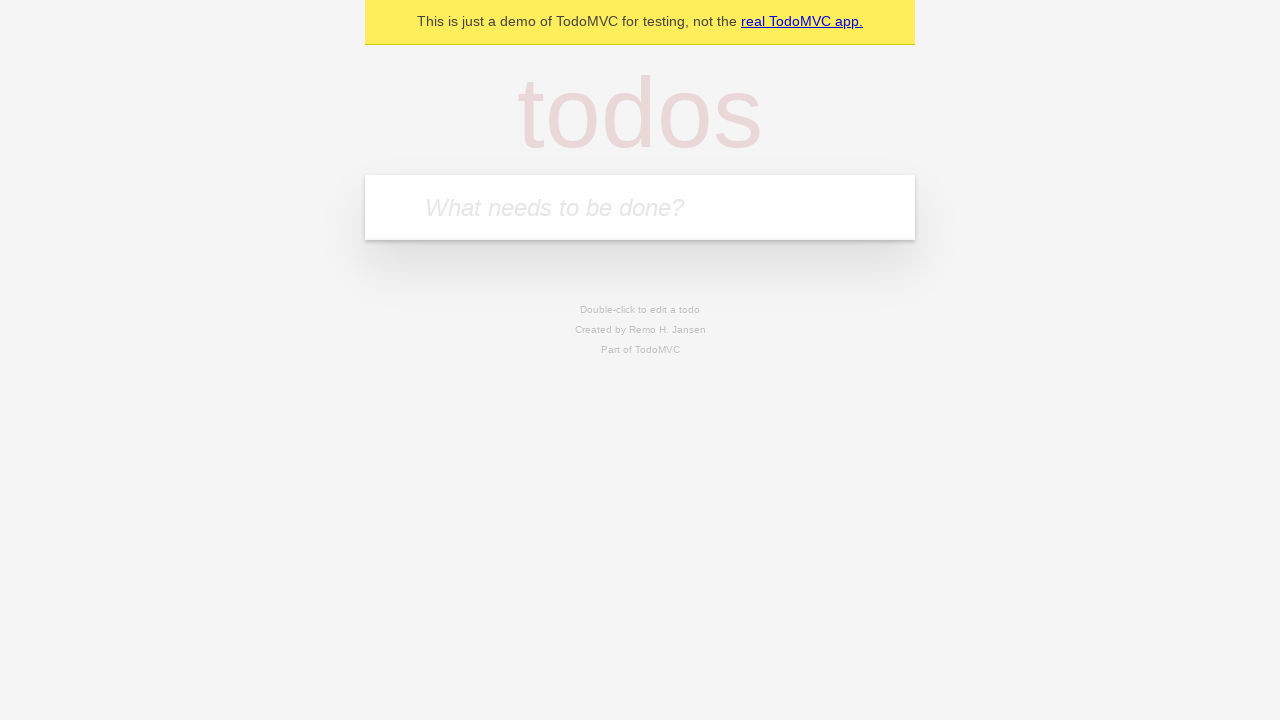

Filled first todo item 'buy some cheese' on internal:attr=[placeholder="What needs to be done?"i]
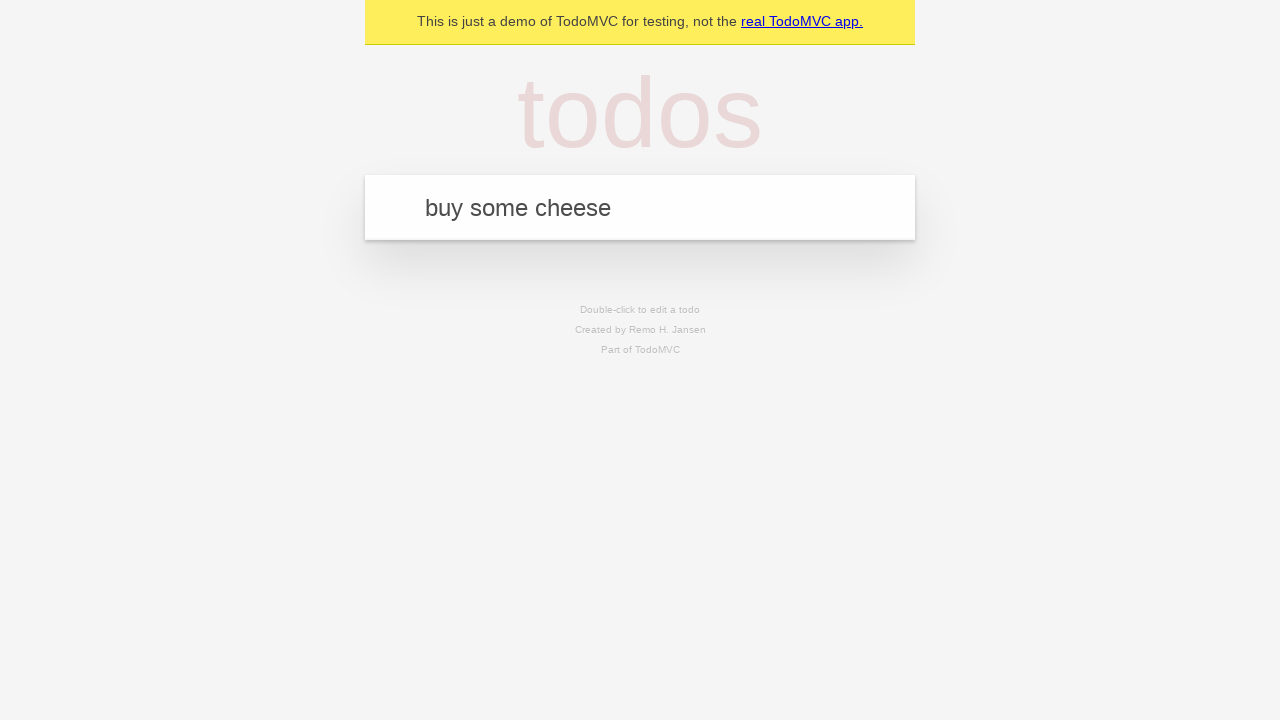

Pressed Enter to create first todo on internal:attr=[placeholder="What needs to be done?"i]
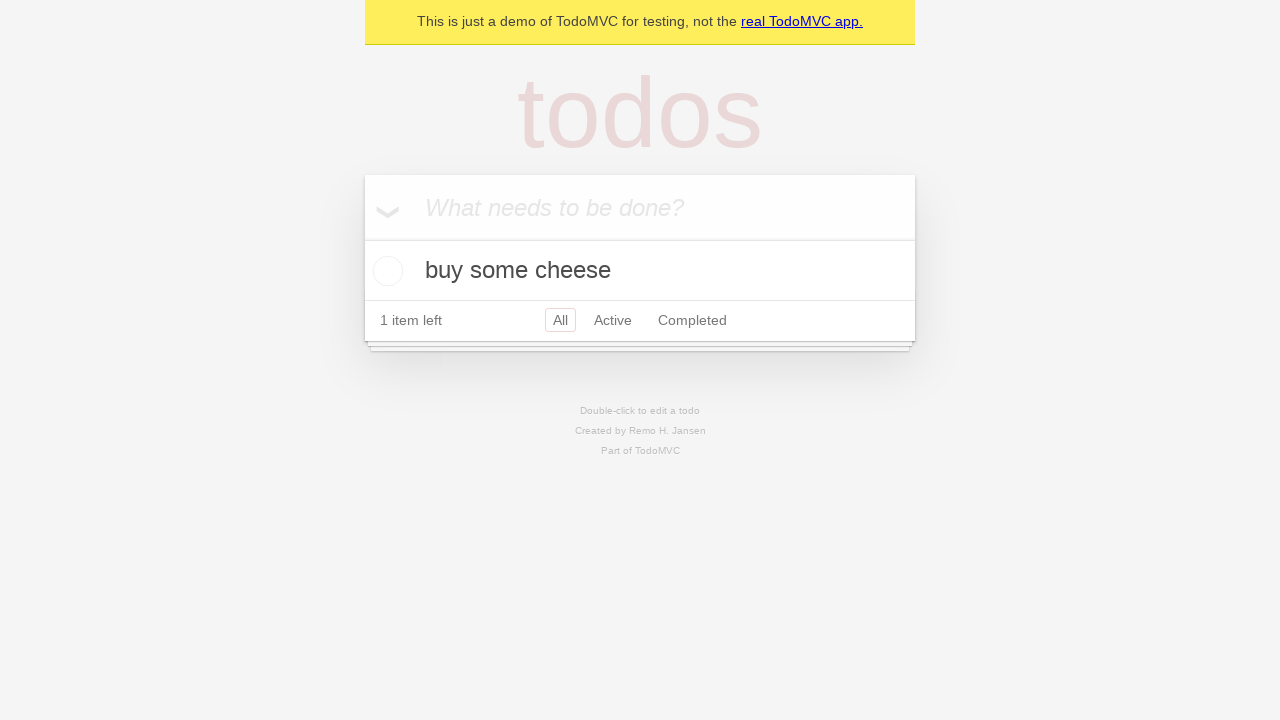

Filled second todo item 'feed the cat' on internal:attr=[placeholder="What needs to be done?"i]
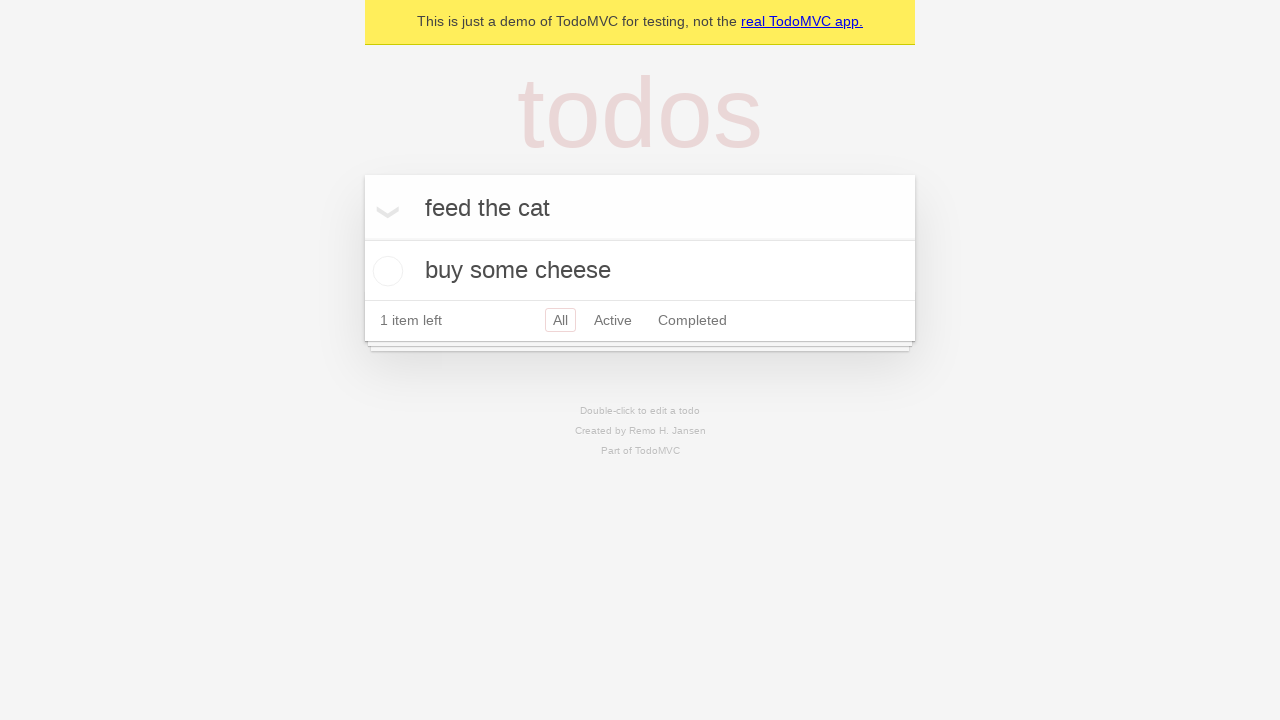

Pressed Enter to create second todo on internal:attr=[placeholder="What needs to be done?"i]
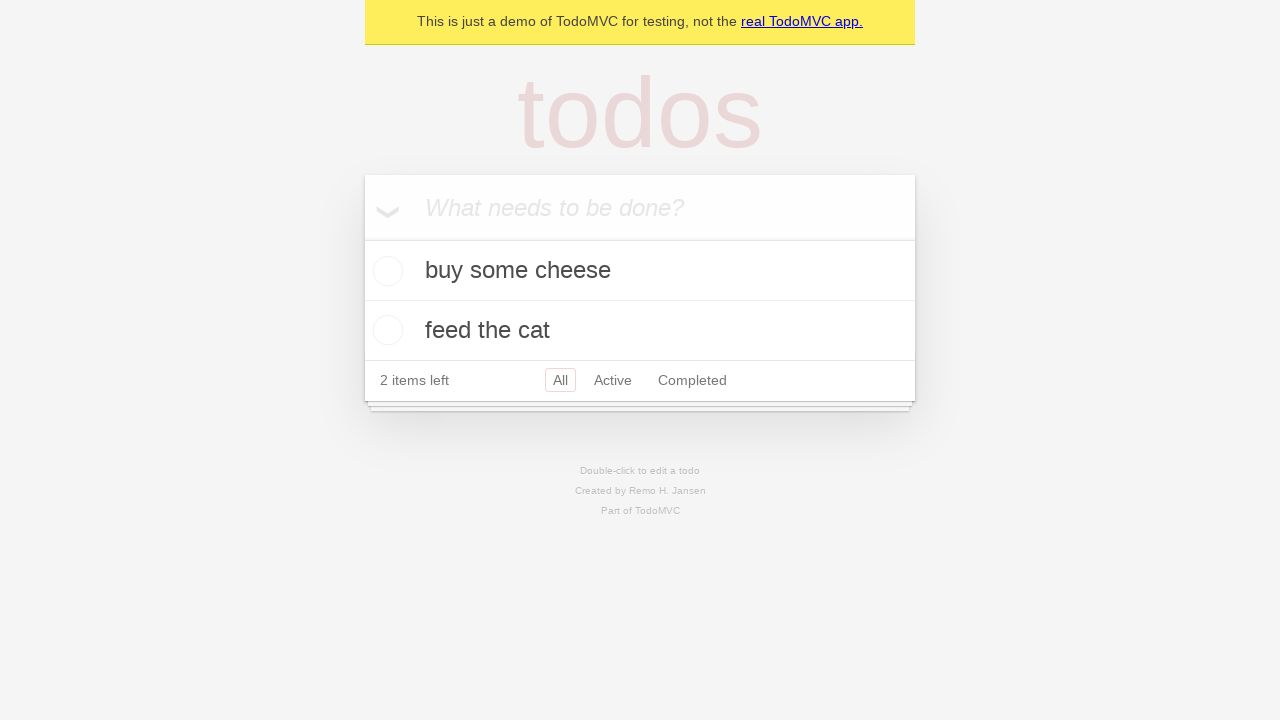

Filled third todo item 'book a doctors appointment' on internal:attr=[placeholder="What needs to be done?"i]
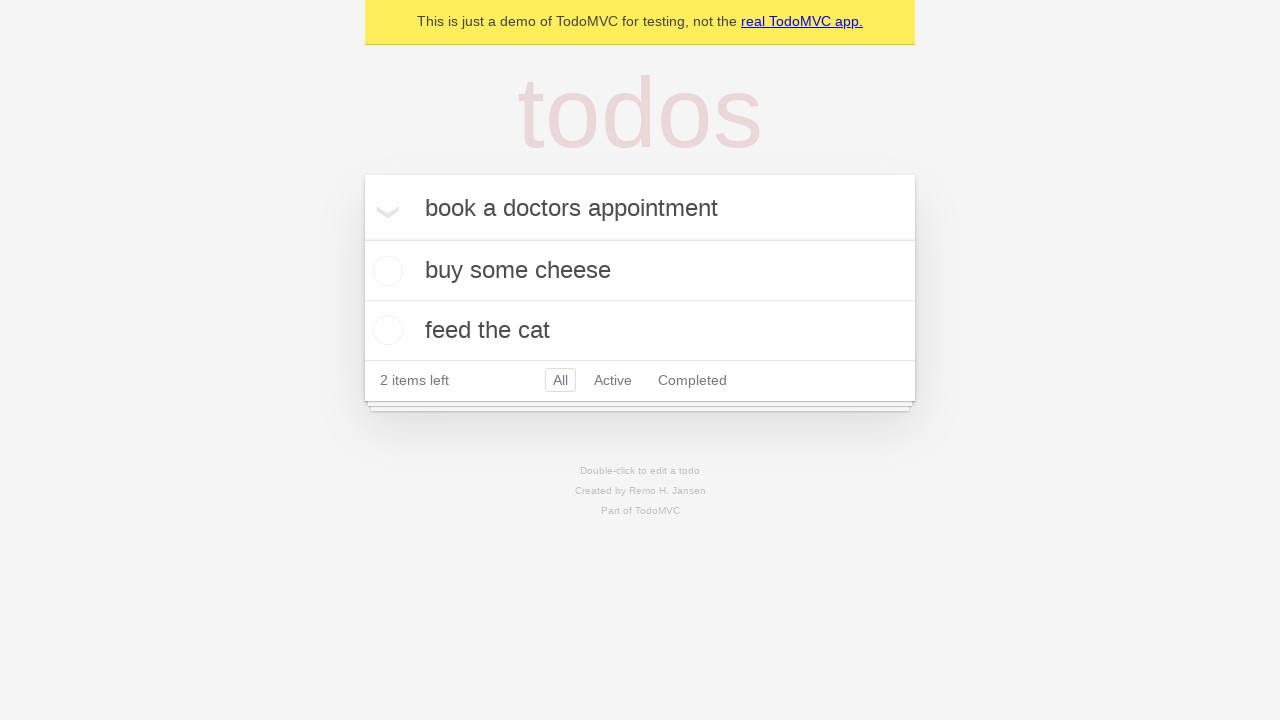

Pressed Enter to create third todo on internal:attr=[placeholder="What needs to be done?"i]
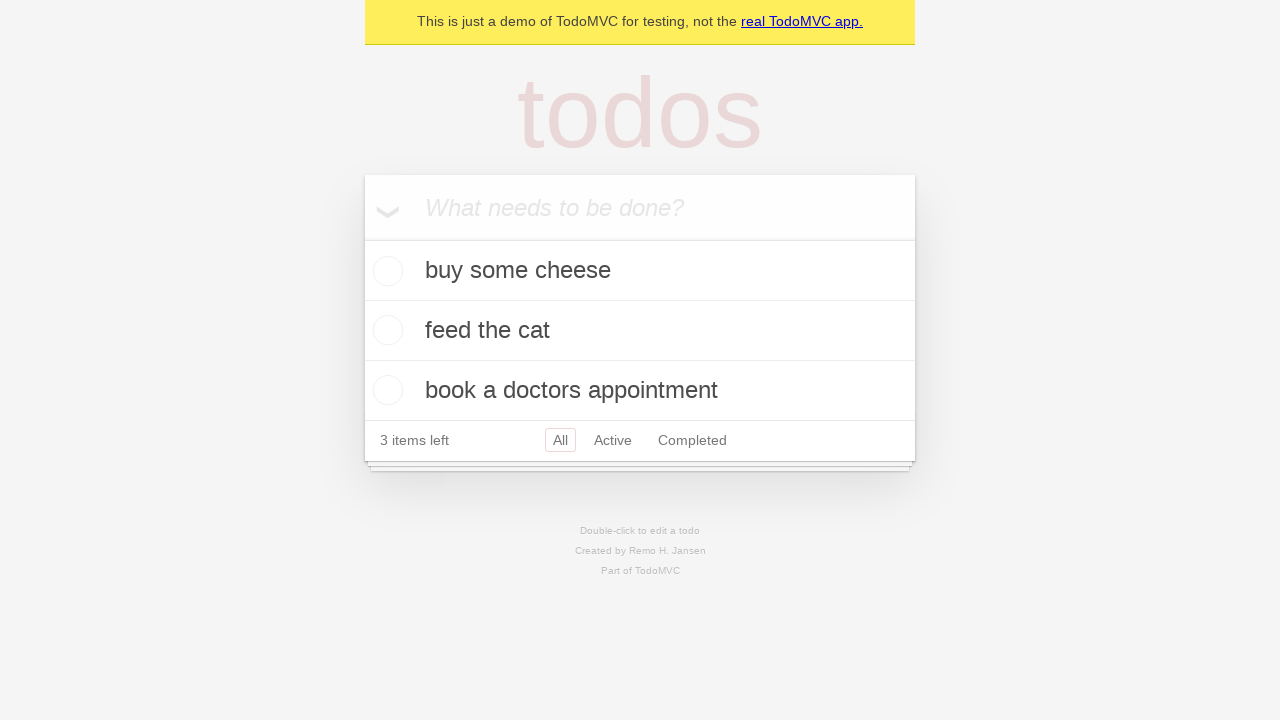

Double-clicked second todo item to enter edit mode at (640, 331) on internal:testid=[data-testid="todo-item"s] >> nth=1
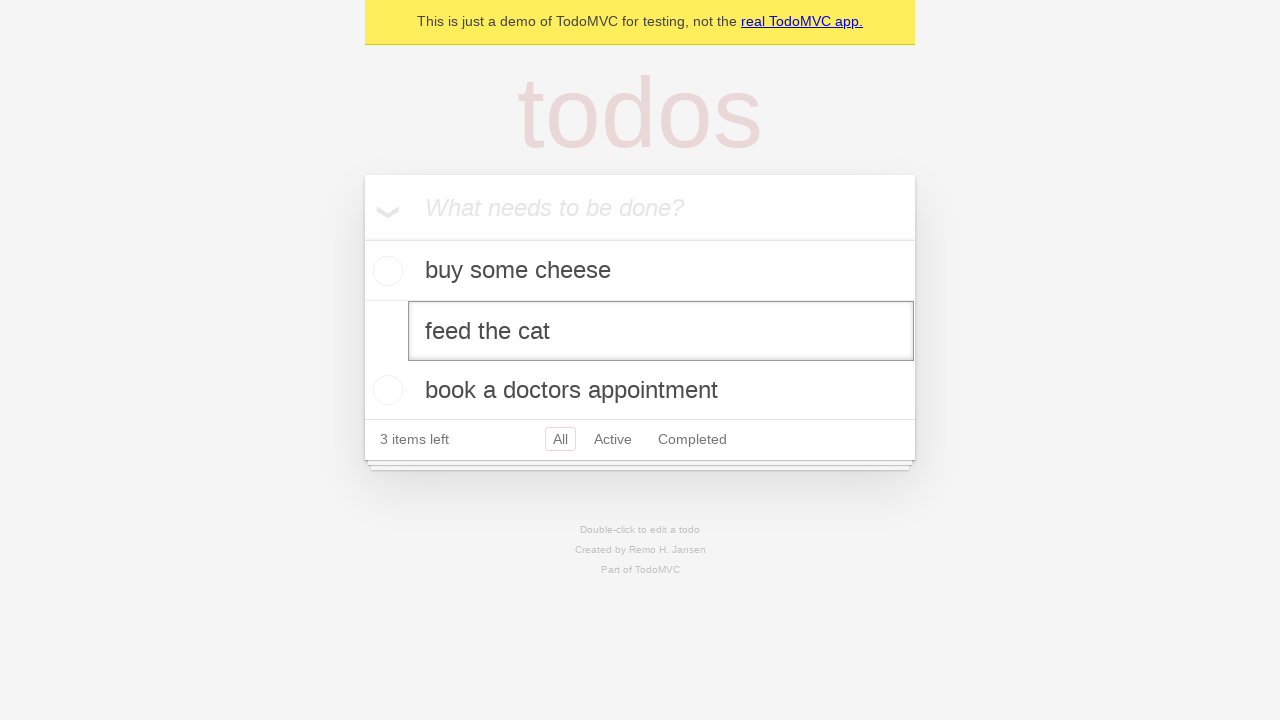

Verified edit textbox is visible for second todo item
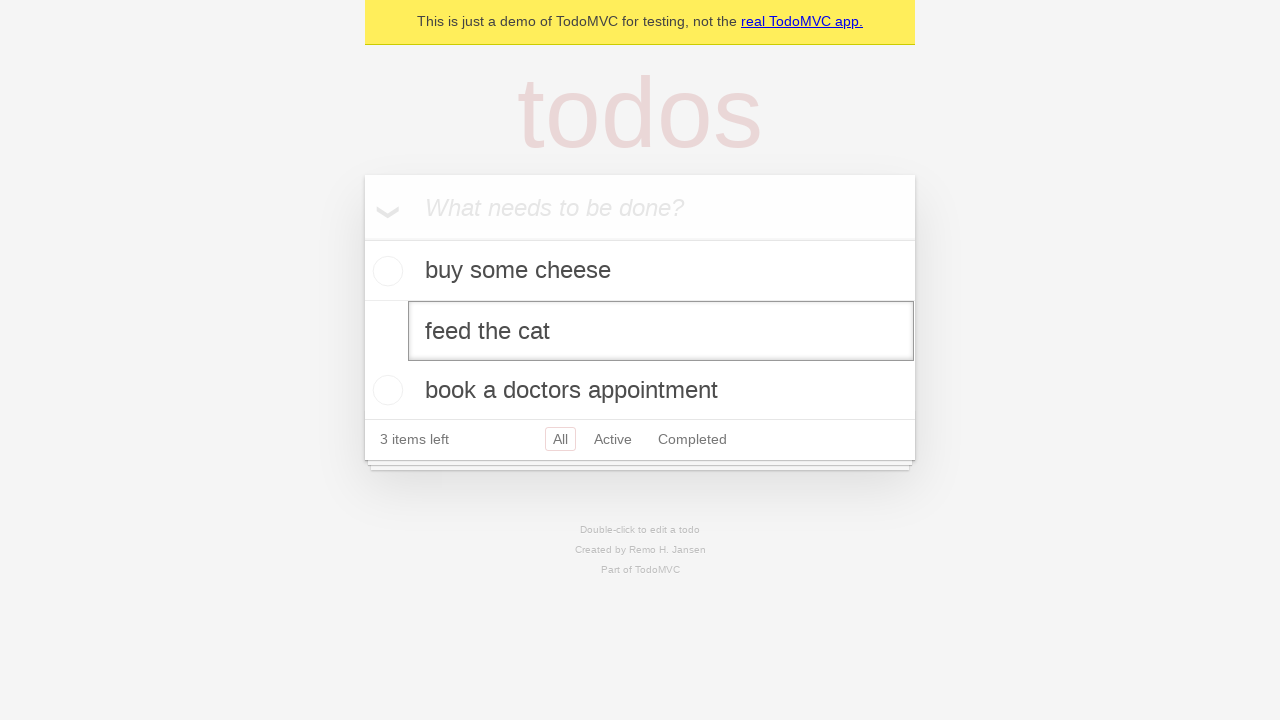

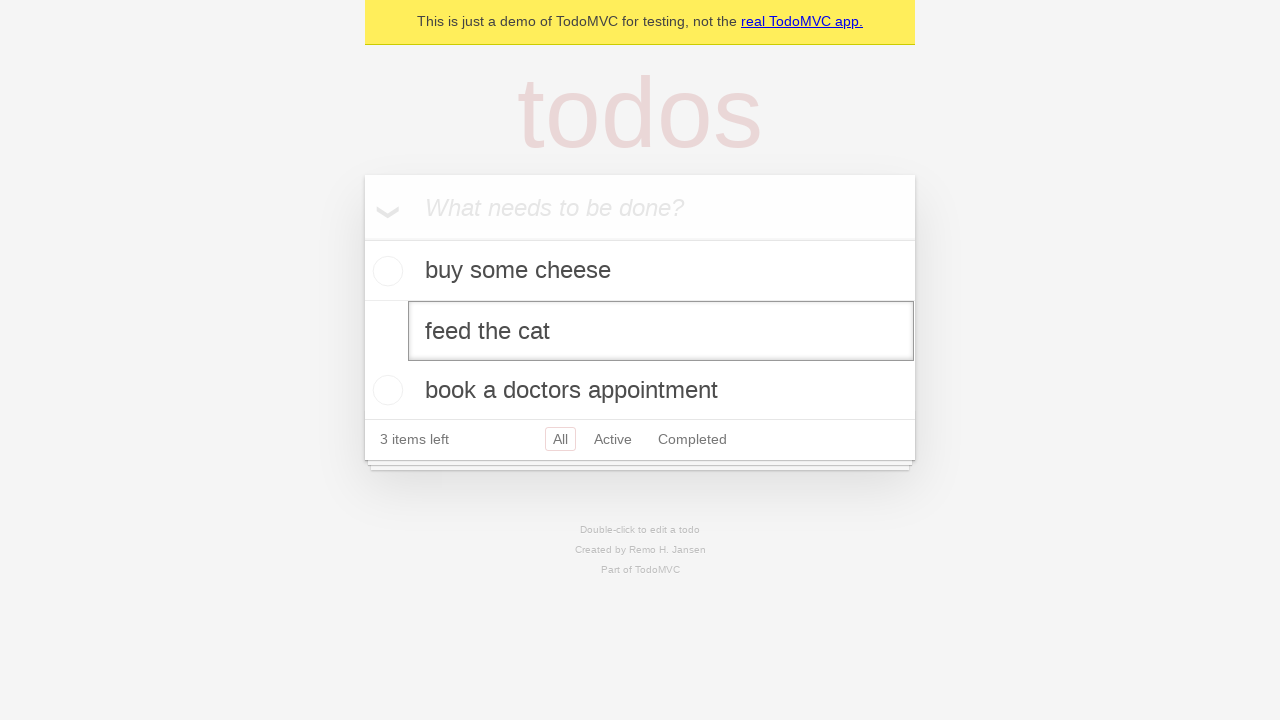